Tests injecting jQuery and jQuery Growl library into a page, then displays a growl notification message on the page for visual debugging purposes.

Starting URL: http://the-internet.herokuapp.com

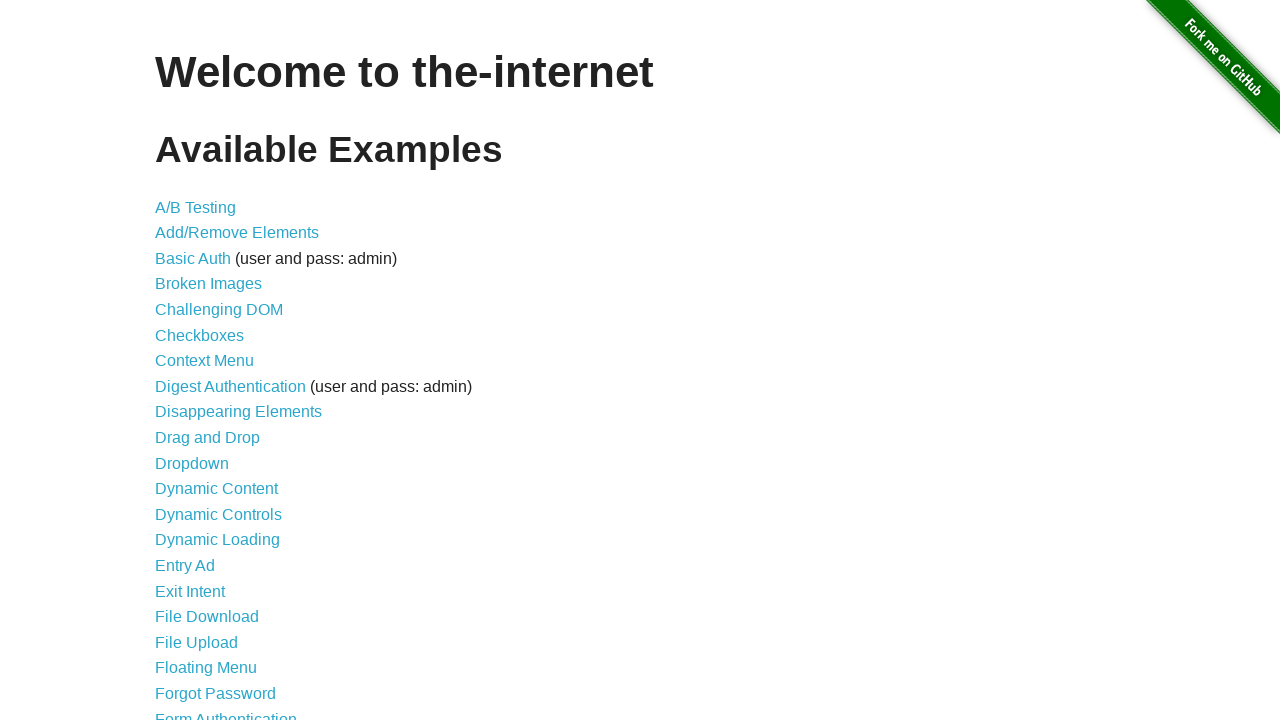

Injected jQuery library into page
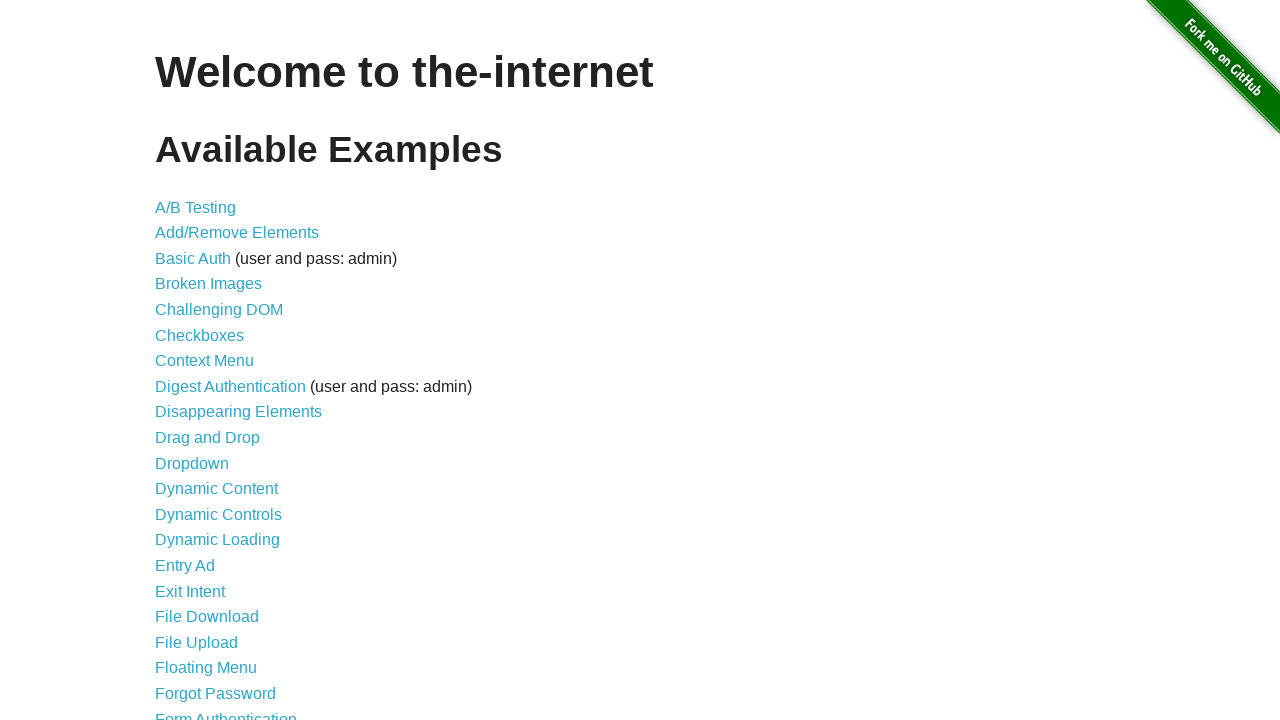

jQuery library loaded successfully
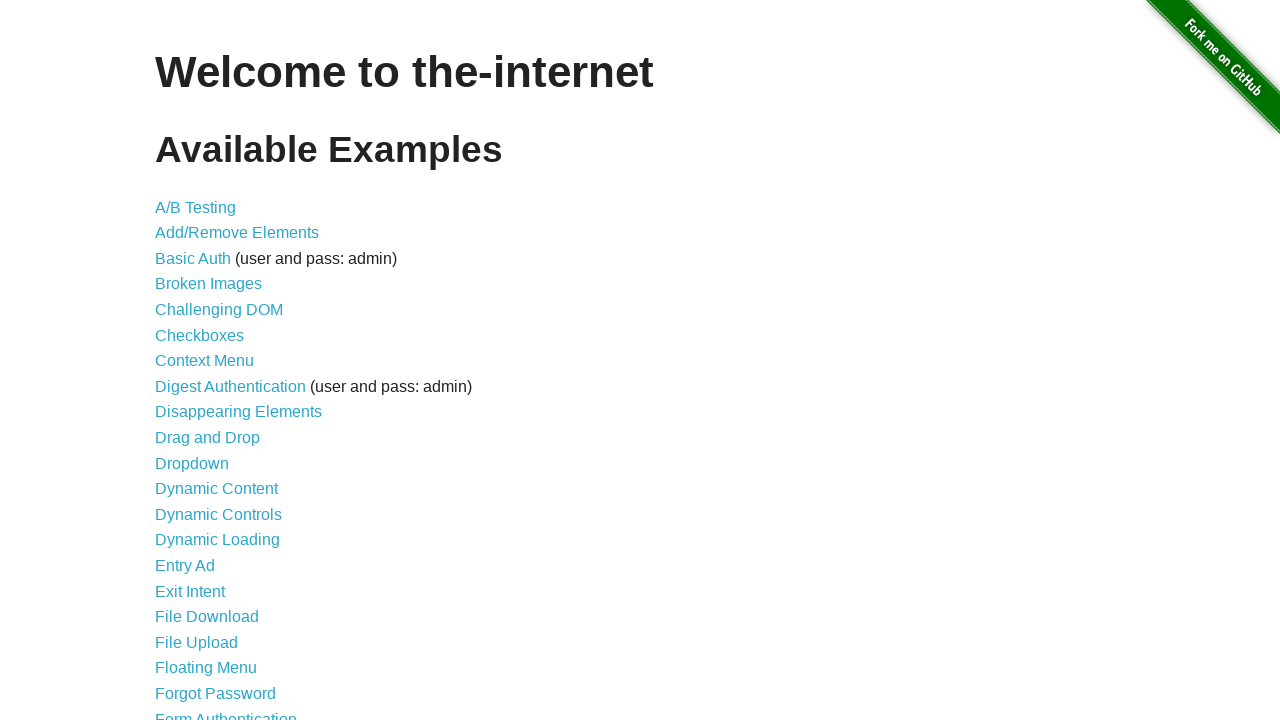

jQuery Growl library script loaded via jQuery
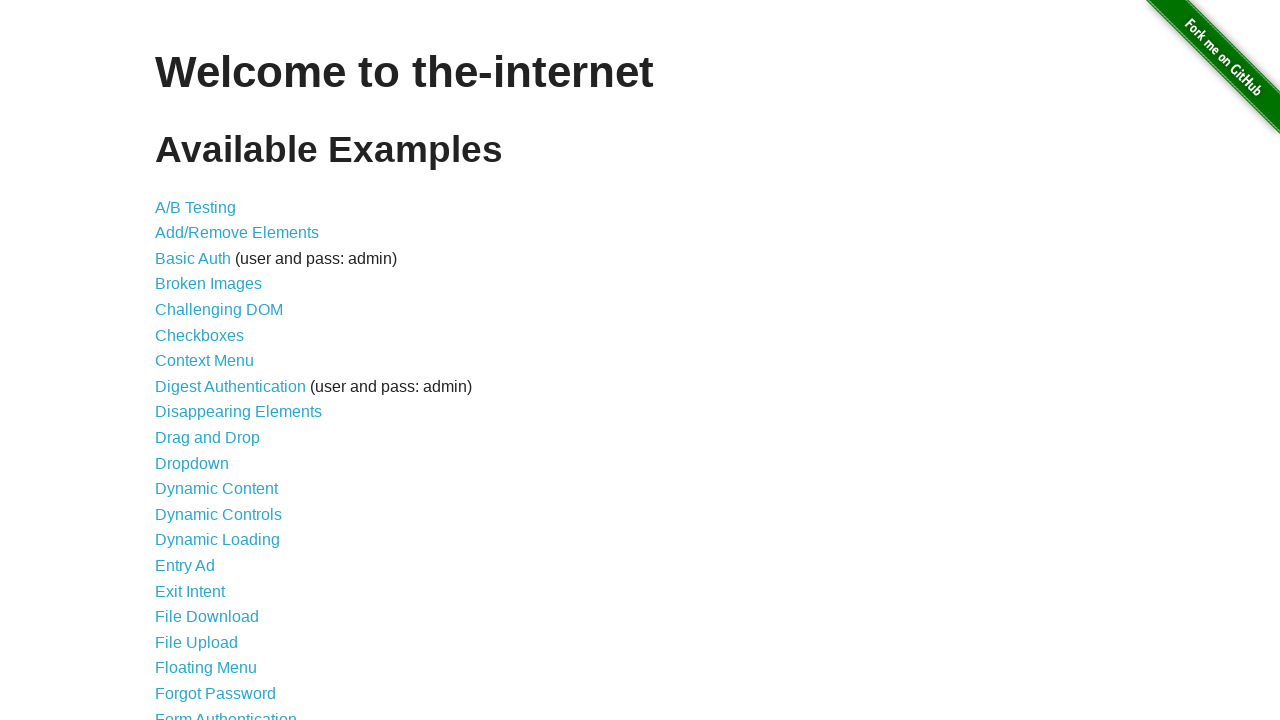

jQuery Growl library function is available
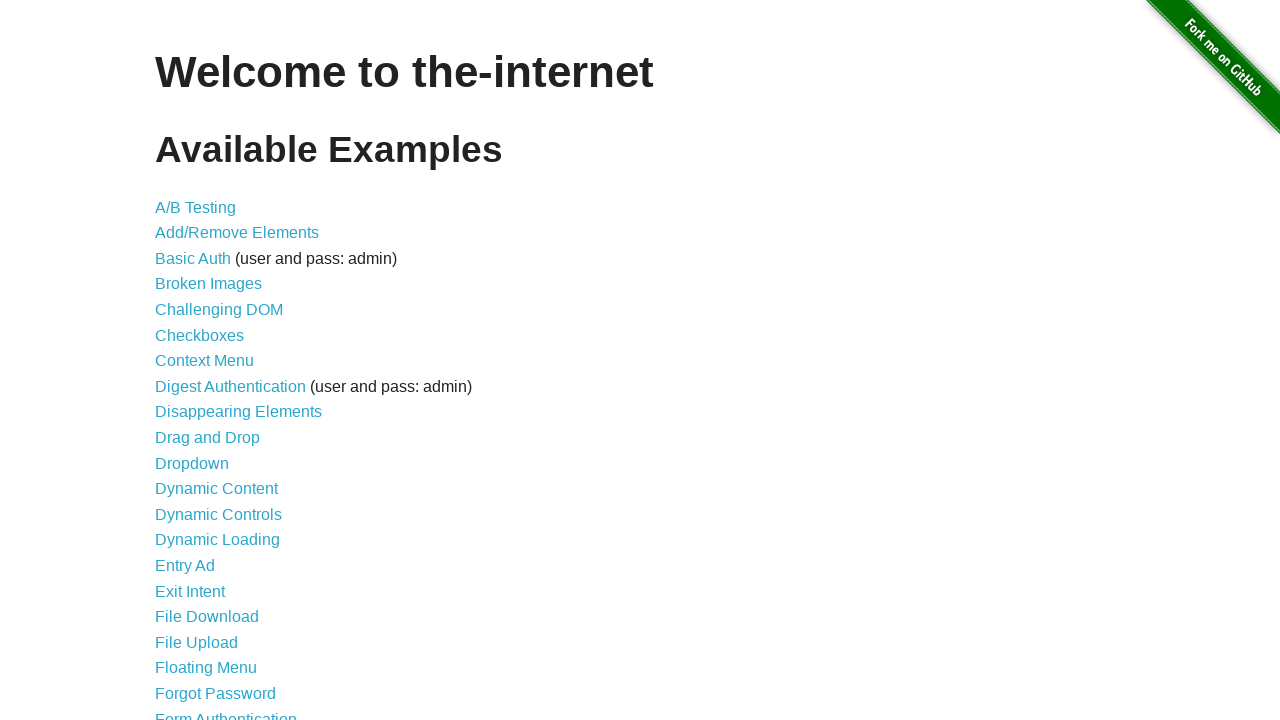

jQuery Growl CSS stylesheet injected into page
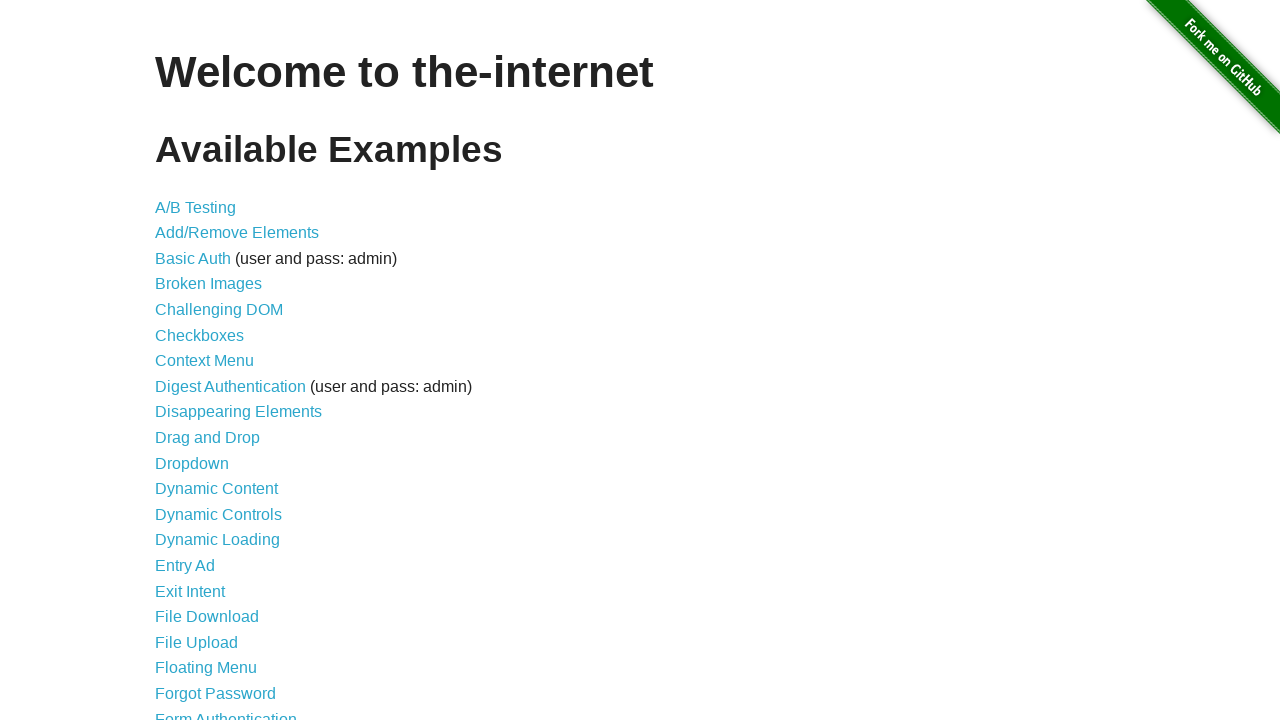

Growl notification displayed with title 'GET' and message '/'
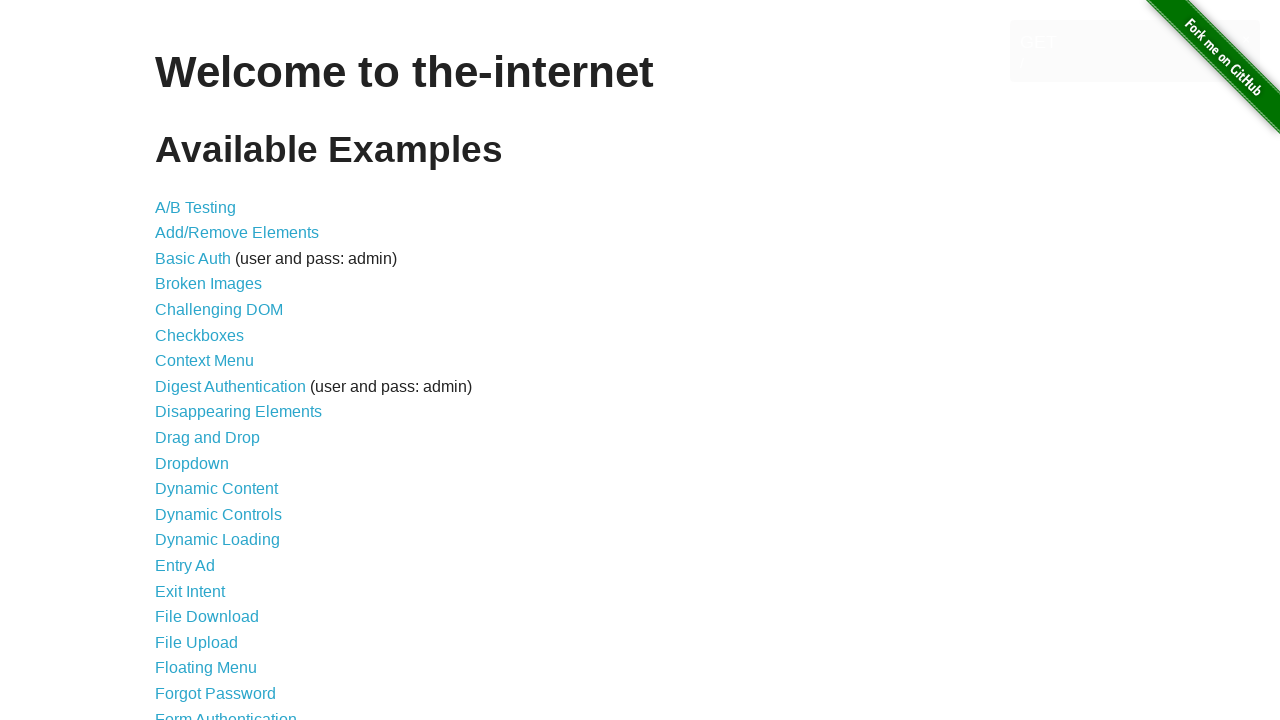

Growl notification element is visible on page
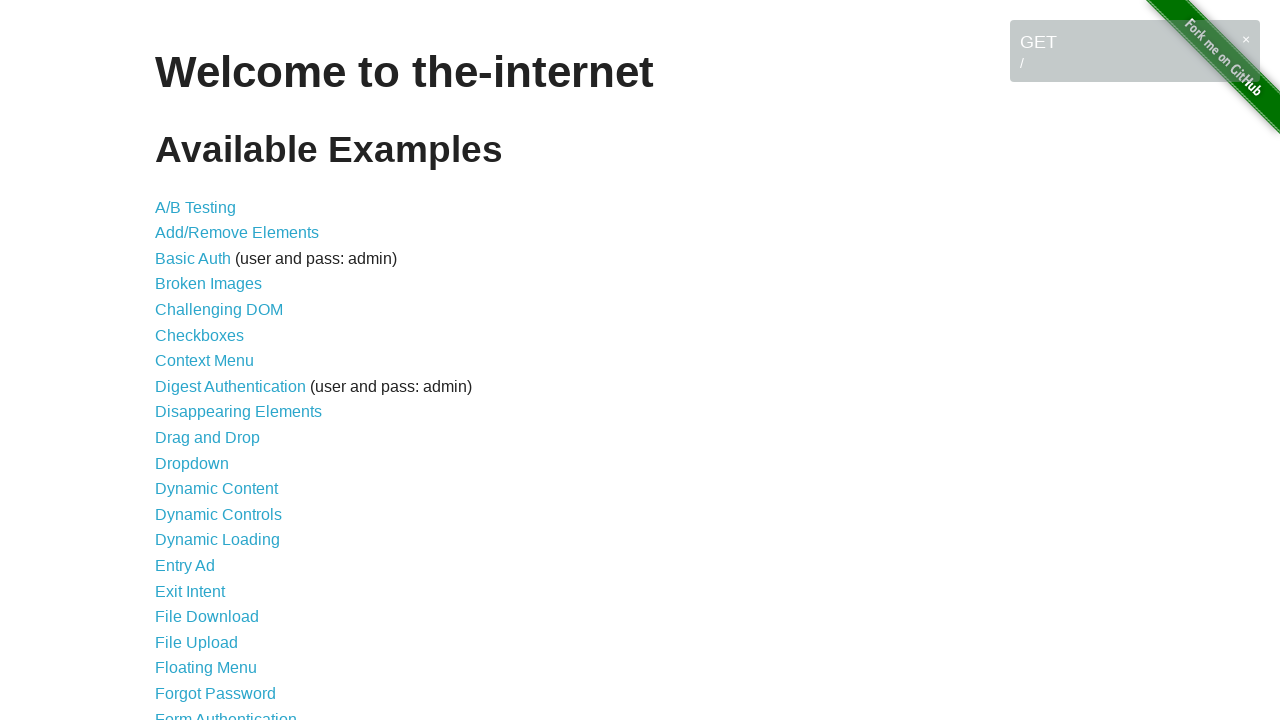

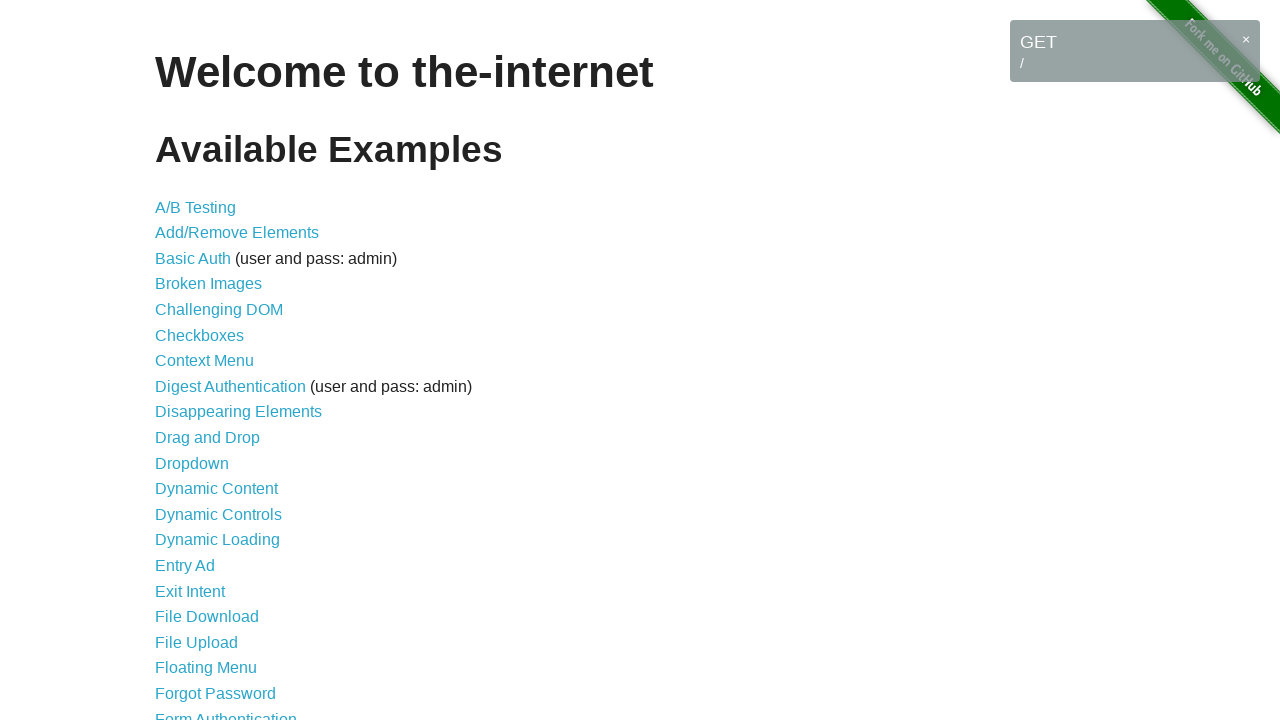